Tests that the Clear completed button displays correct text when items are completed

Starting URL: https://demo.playwright.dev/todomvc

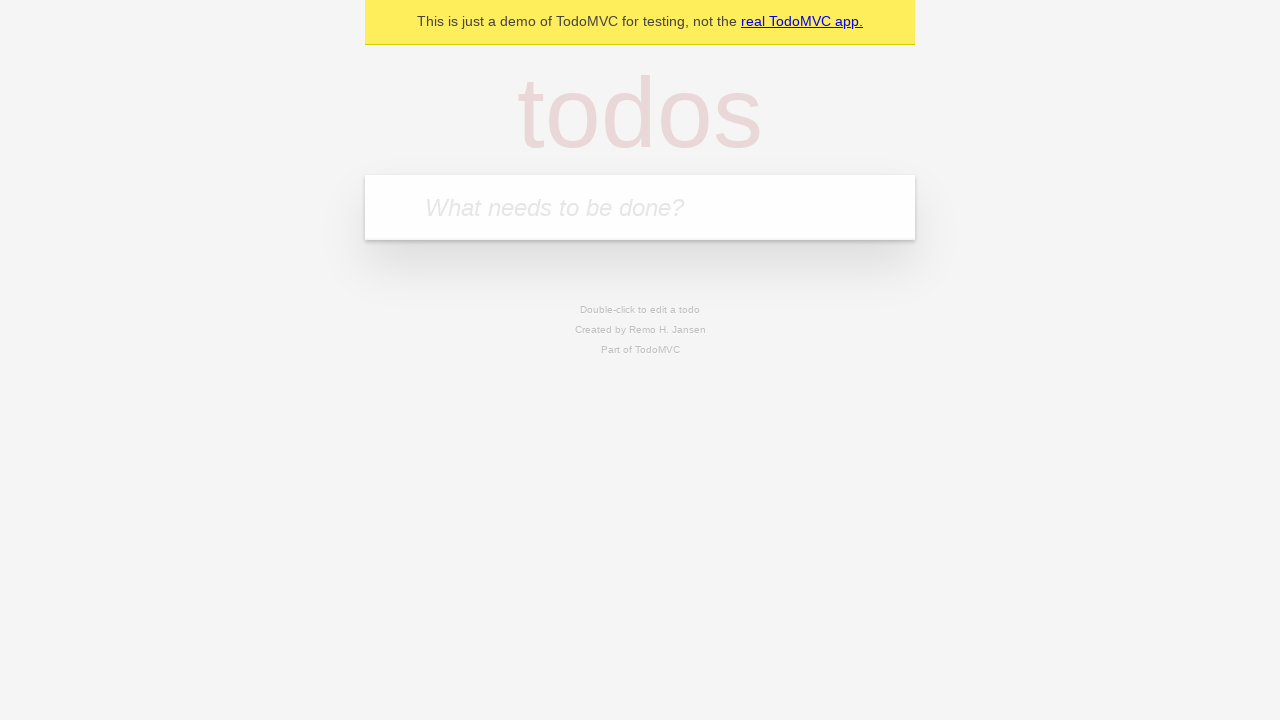

Filled todo input with 'buy some cheese' on internal:attr=[placeholder="What needs to be done?"i]
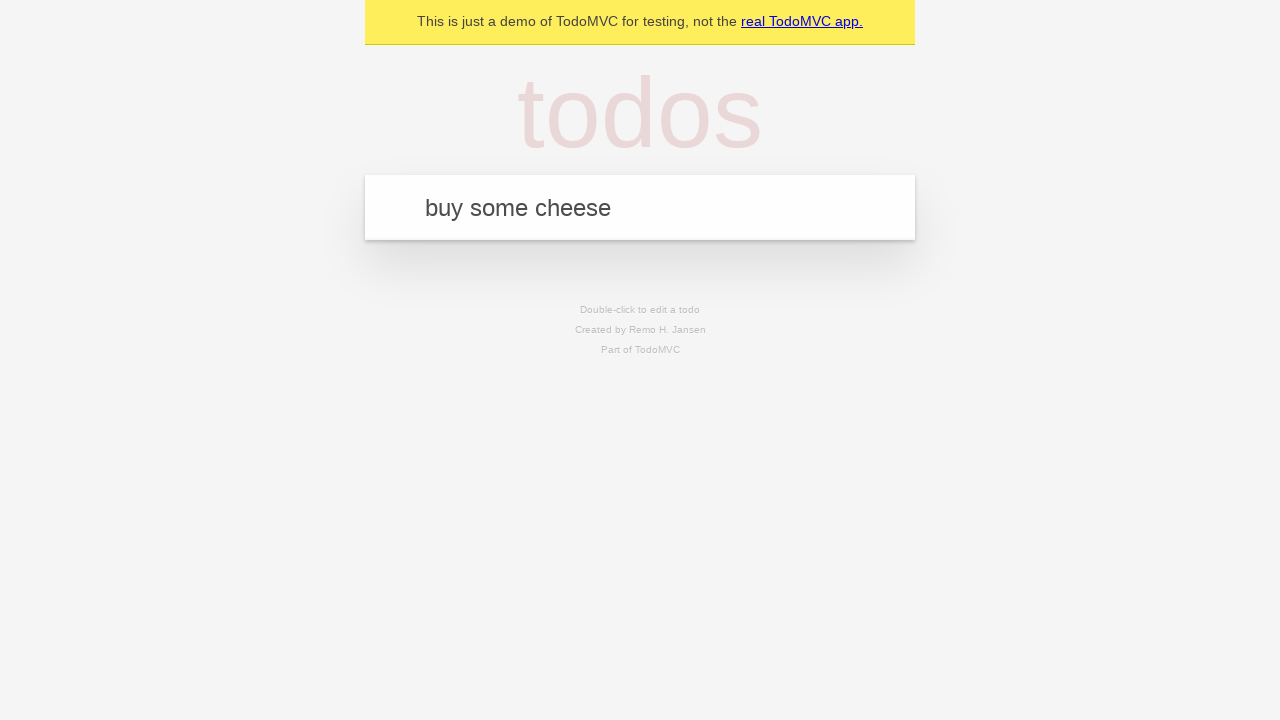

Pressed Enter to add todo 'buy some cheese' on internal:attr=[placeholder="What needs to be done?"i]
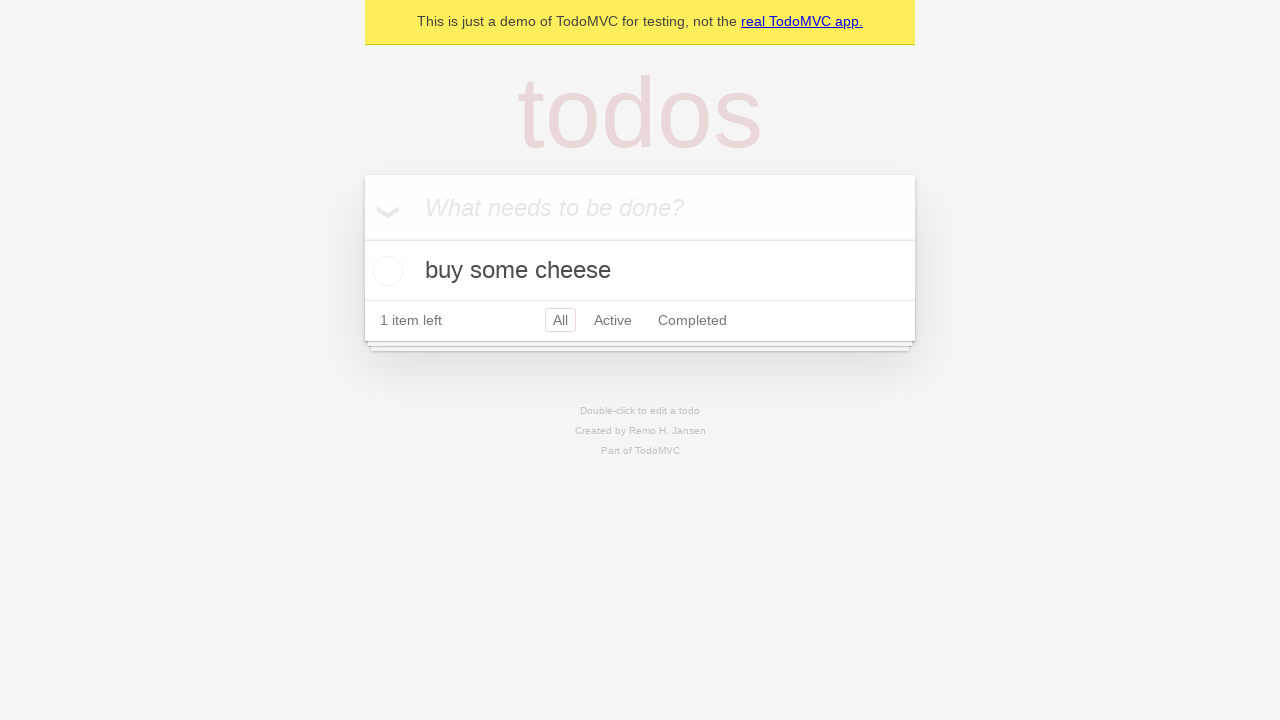

Filled todo input with 'feed the cat' on internal:attr=[placeholder="What needs to be done?"i]
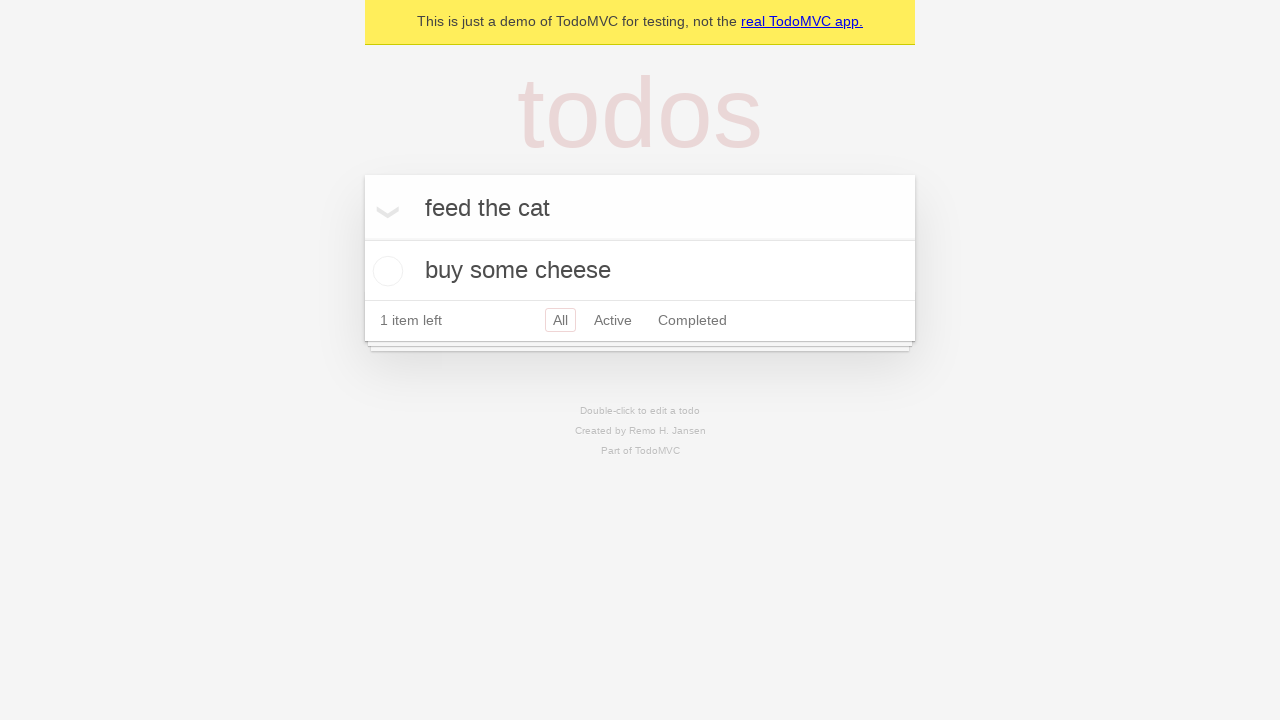

Pressed Enter to add todo 'feed the cat' on internal:attr=[placeholder="What needs to be done?"i]
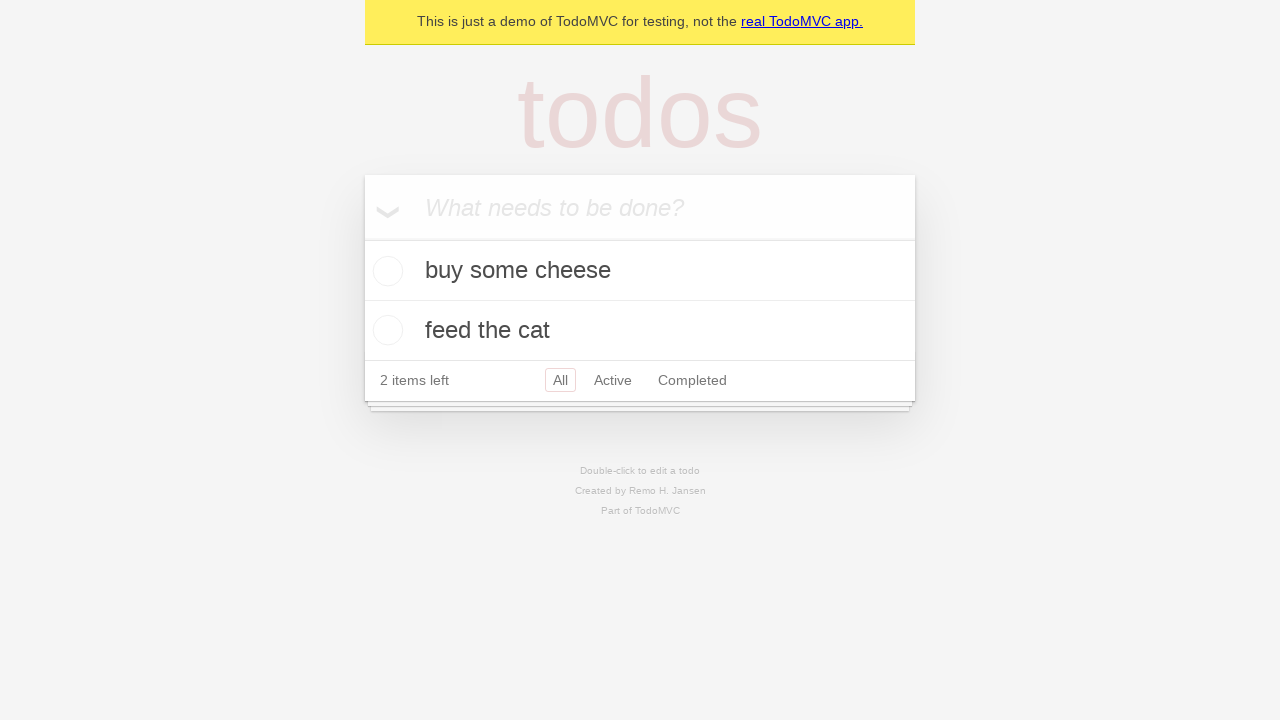

Filled todo input with 'book a doctors appointment' on internal:attr=[placeholder="What needs to be done?"i]
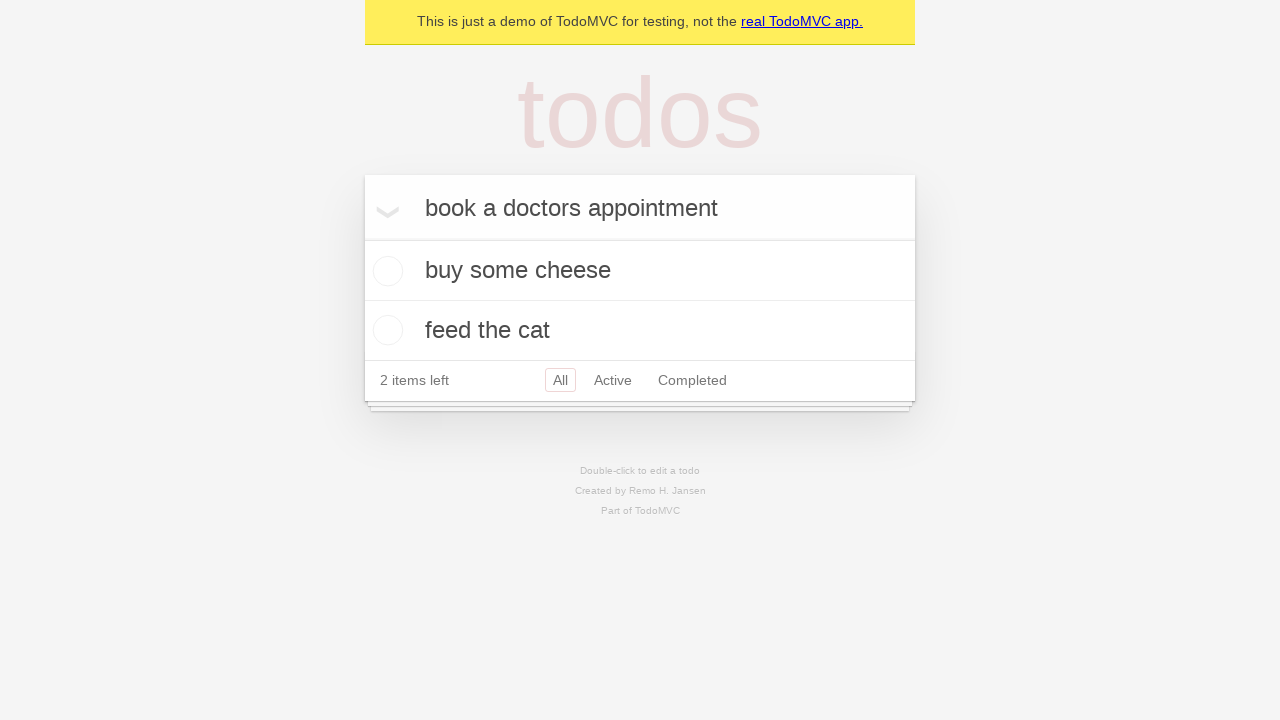

Pressed Enter to add todo 'book a doctors appointment' on internal:attr=[placeholder="What needs to be done?"i]
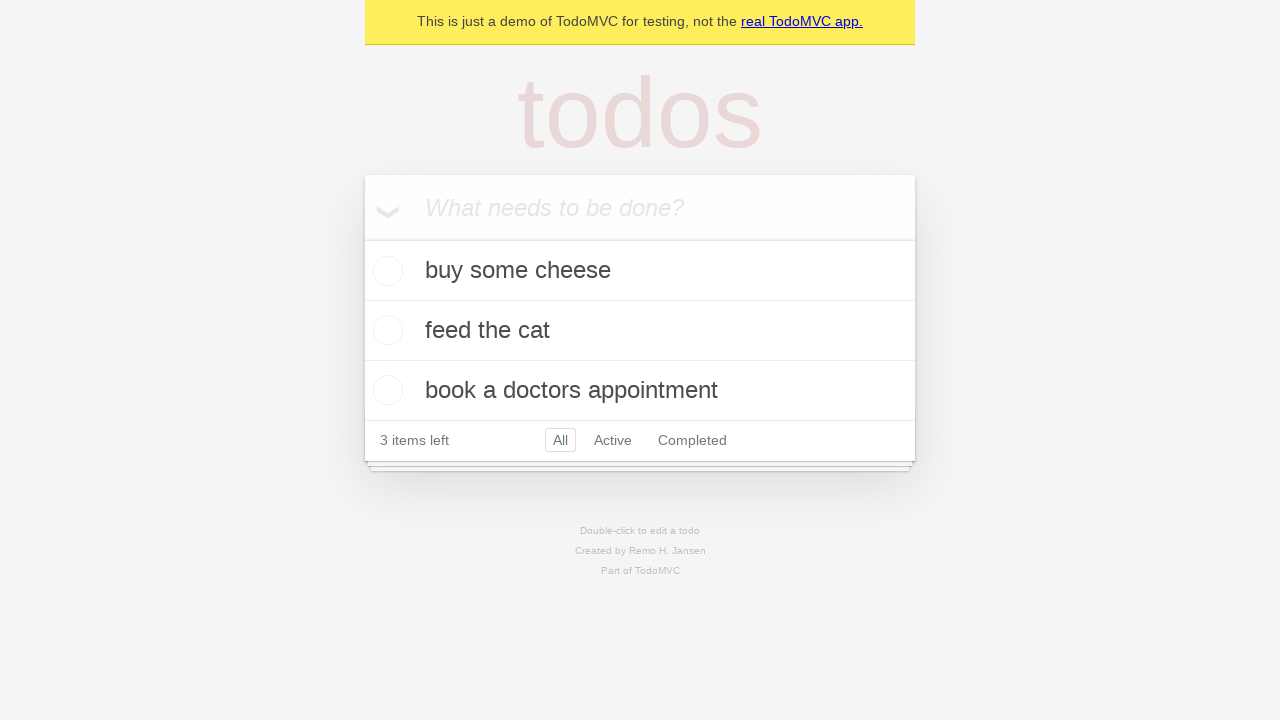

Checked the first todo item as completed at (385, 271) on .todo-list li .toggle >> nth=0
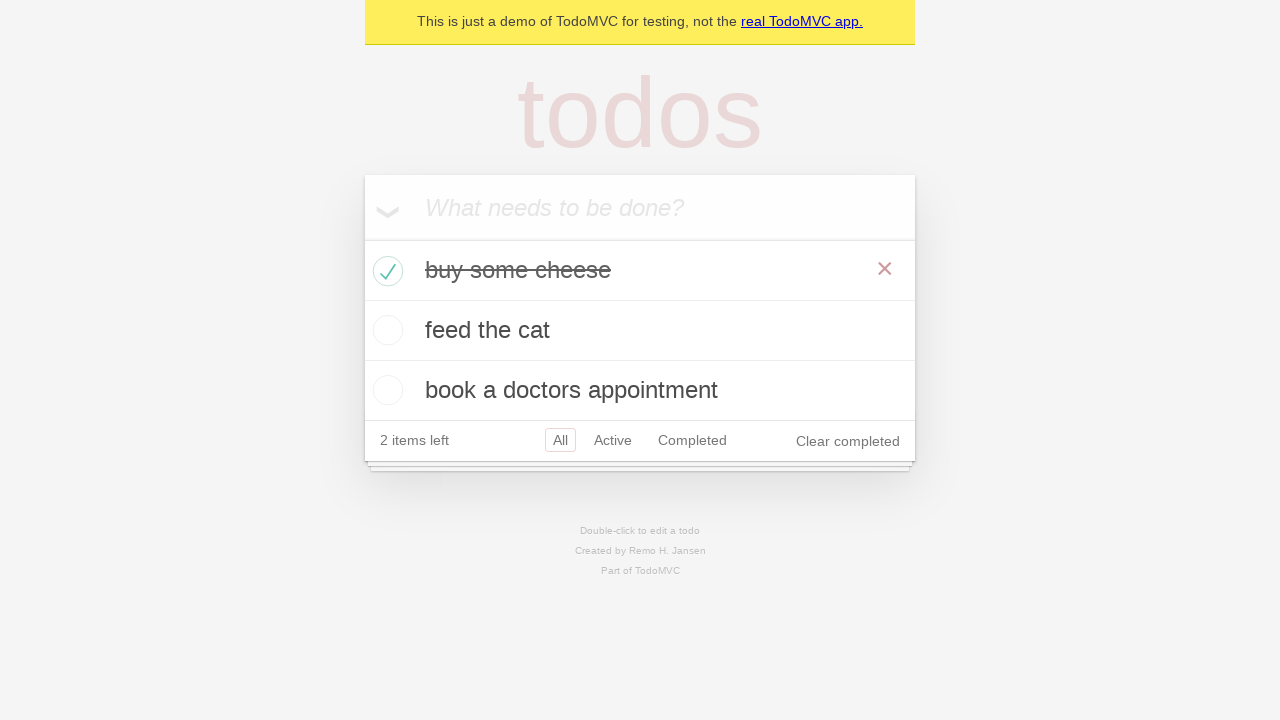

Clear completed button is now visible
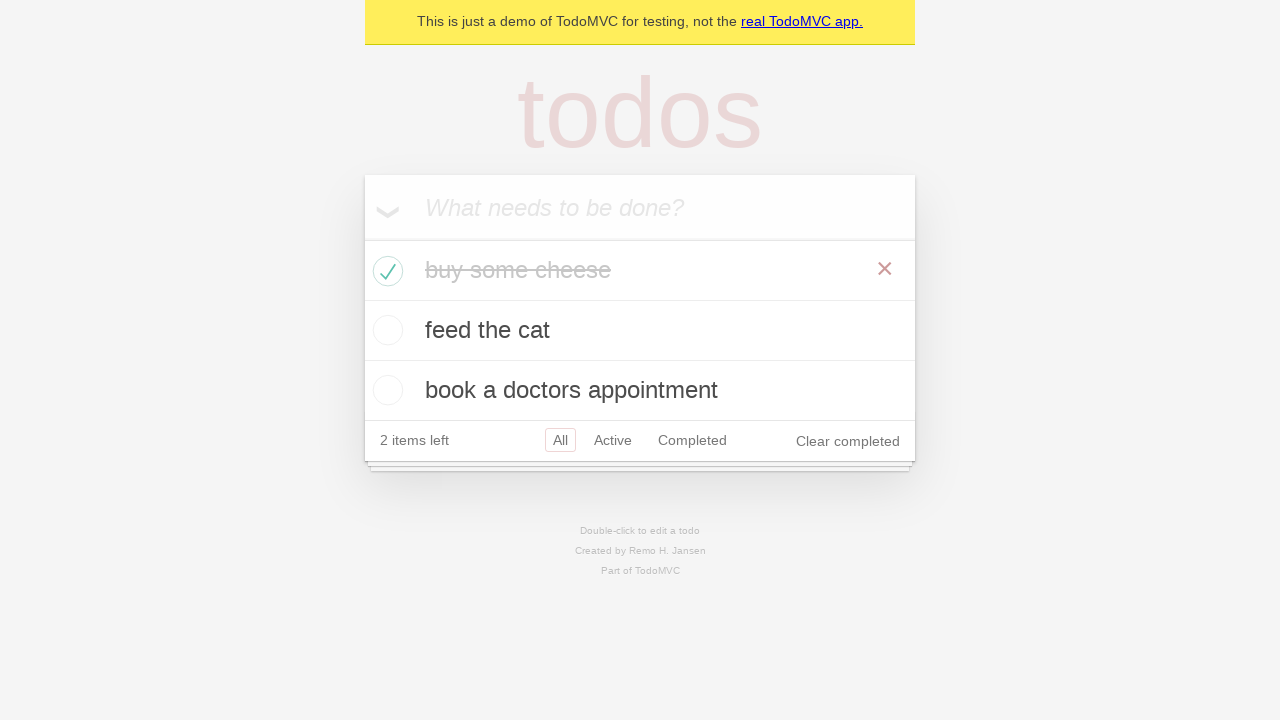

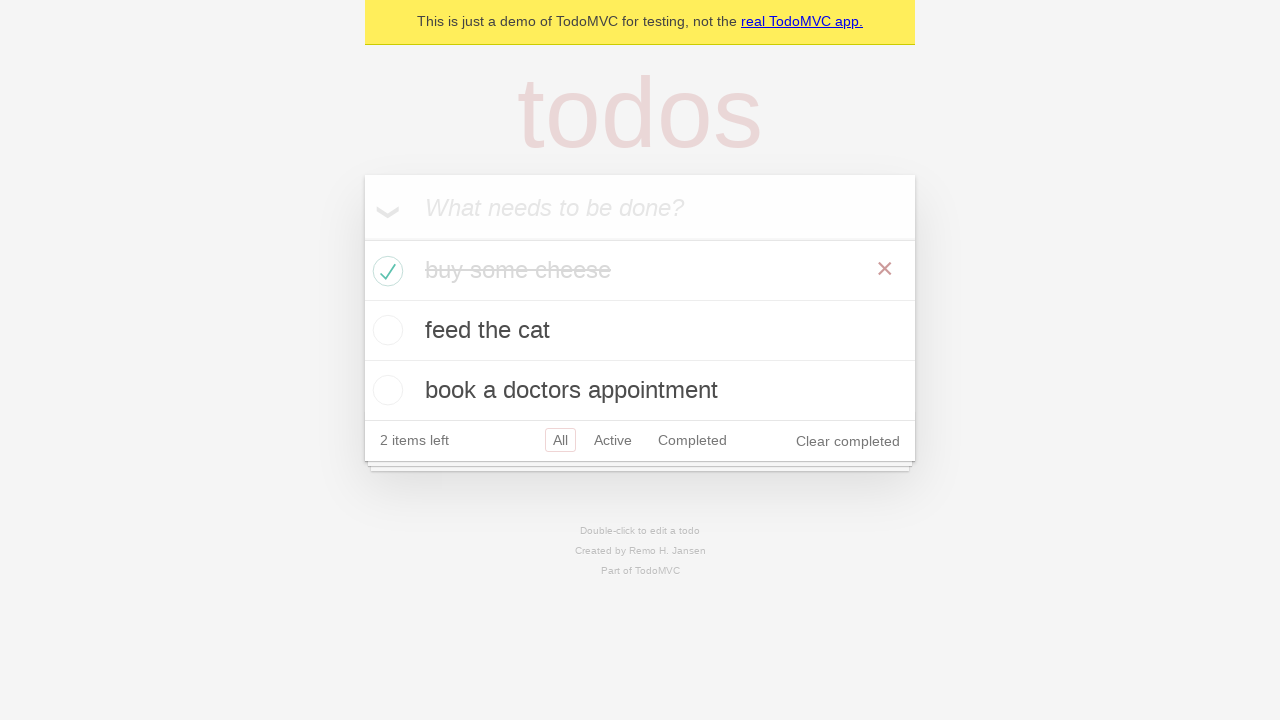